Tests JavaScript alert handling by triggering a prompt alert, entering text, and accepting it

Starting URL: https://the-internet.herokuapp.com/javascript_alerts

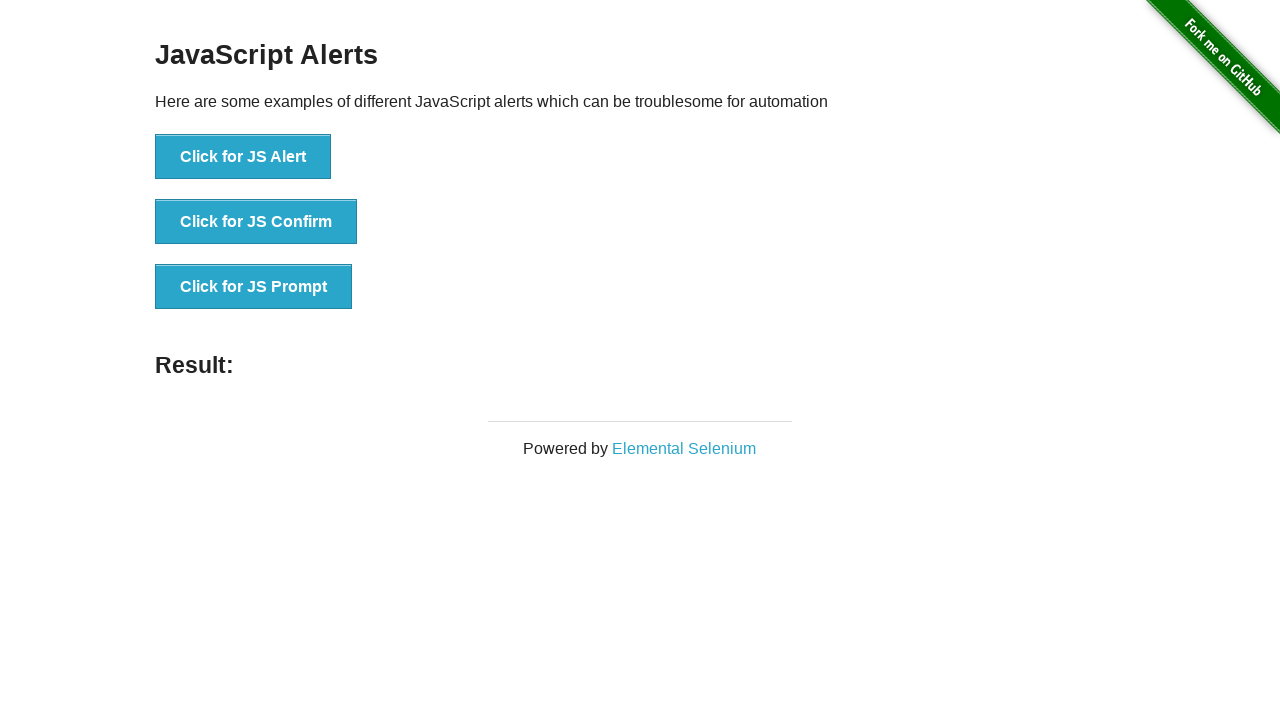

Clicked button to trigger JS Prompt alert at (254, 287) on xpath=//button[normalize-space()='Click for JS Prompt']
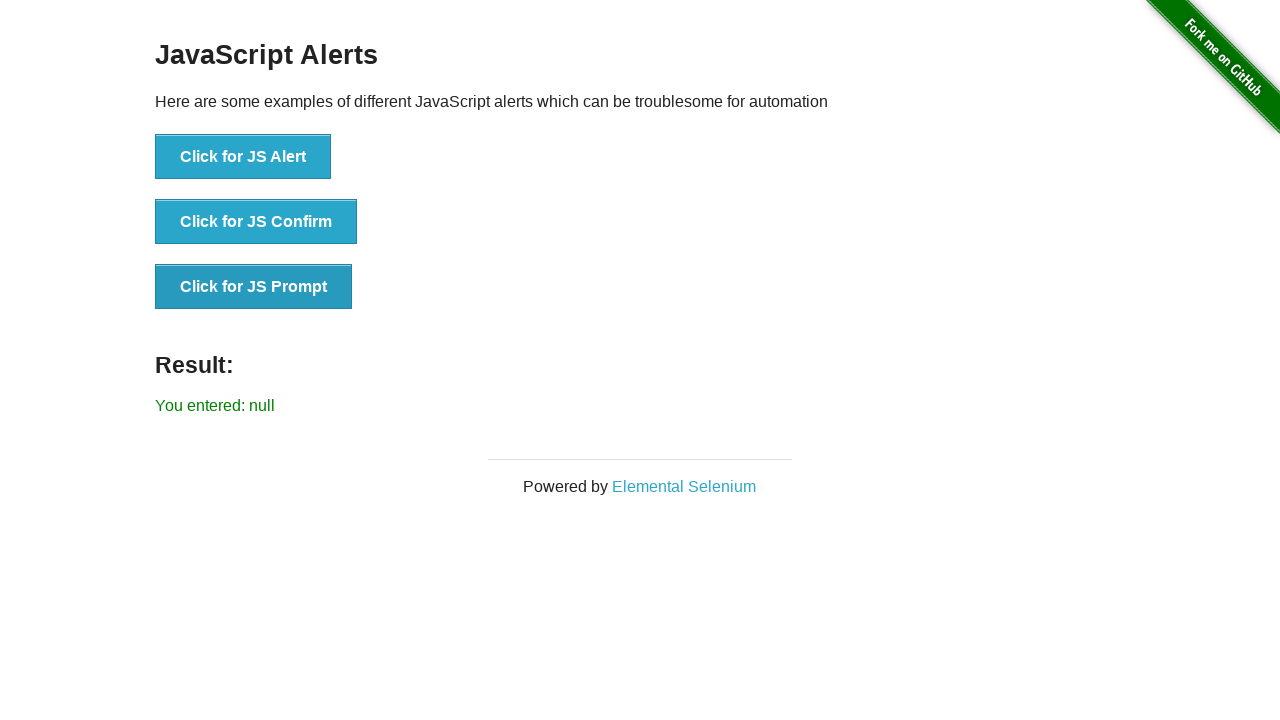

Set up dialog handler to accept prompt with text 'Welcome'
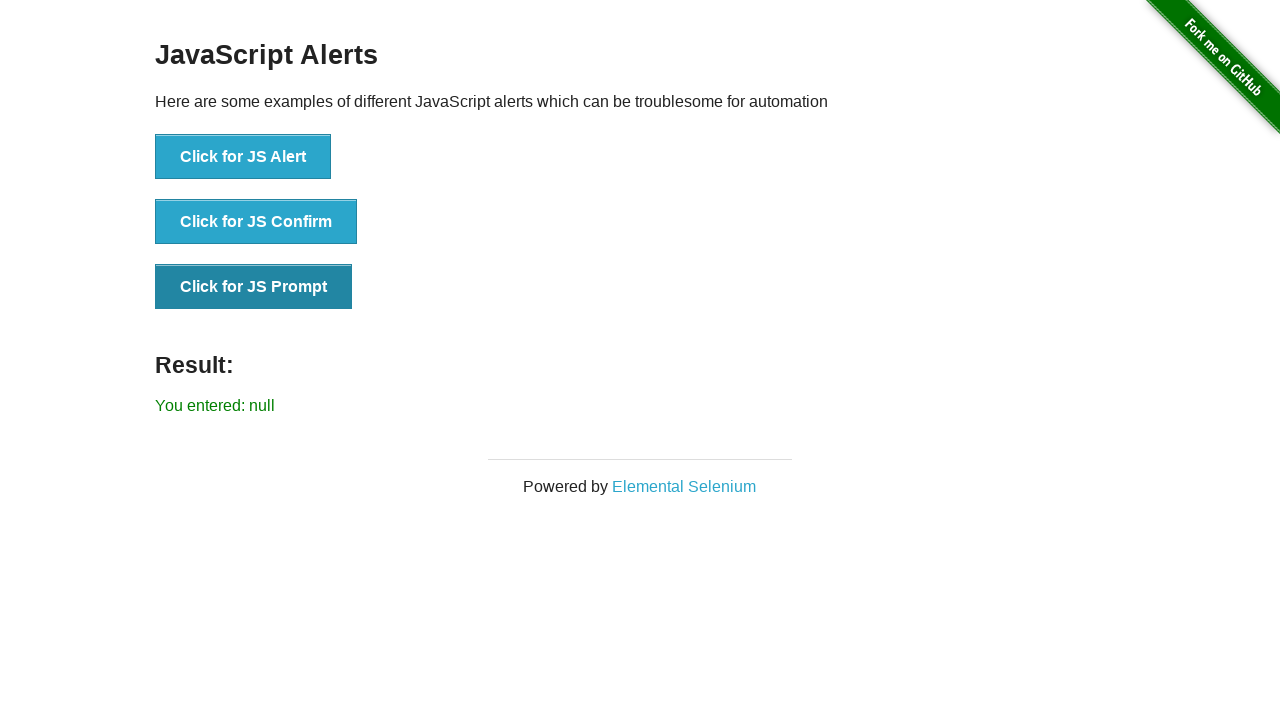

Clicked button to trigger JS Prompt alert again with handler active at (254, 287) on xpath=//button[normalize-space()='Click for JS Prompt']
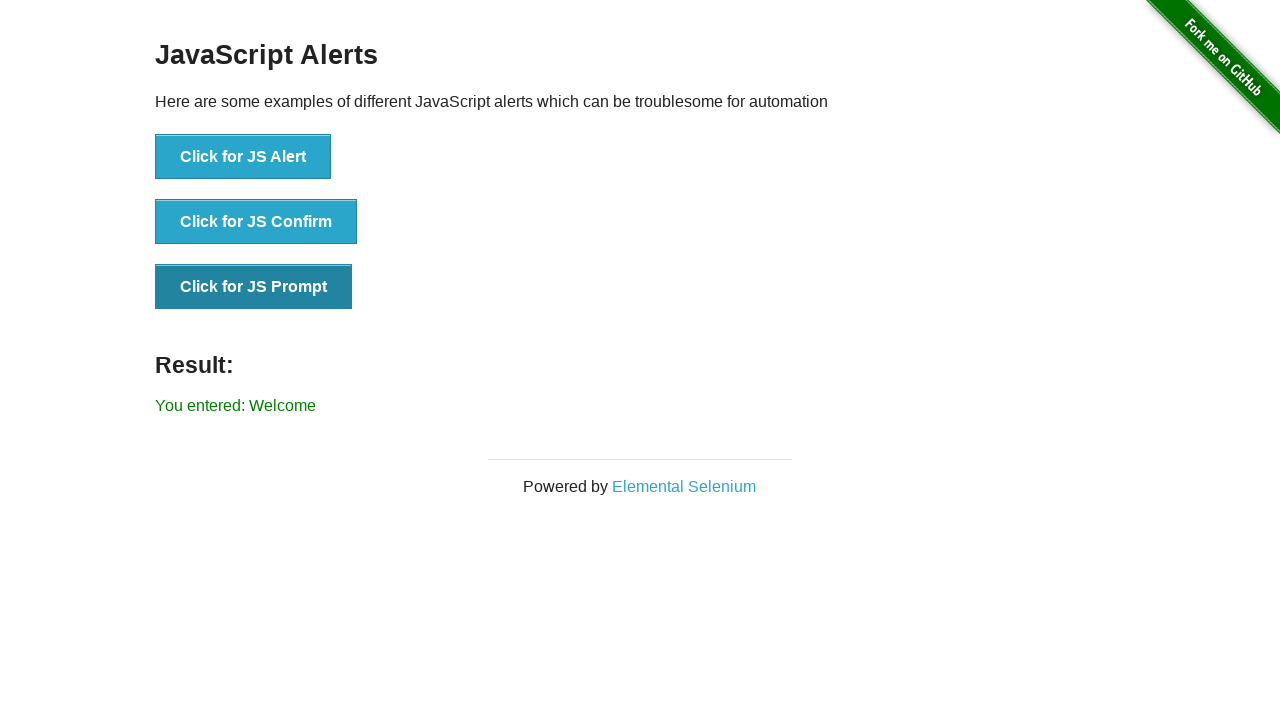

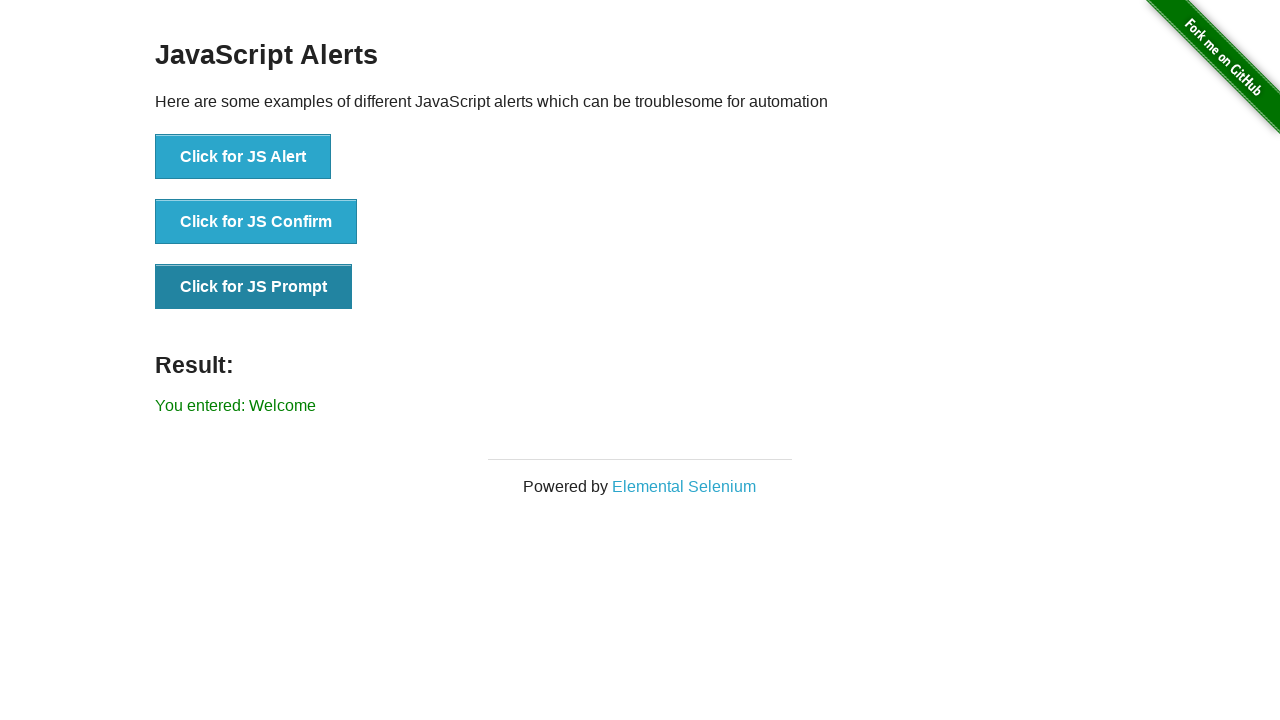